Tests alert dialog handling by clicking a button that triggers an alert, accepting it, and verifying the output text changes to "Alert is gone."

Starting URL: https://atidcollege.co.il/Xamples/ex_switch_navigation.html

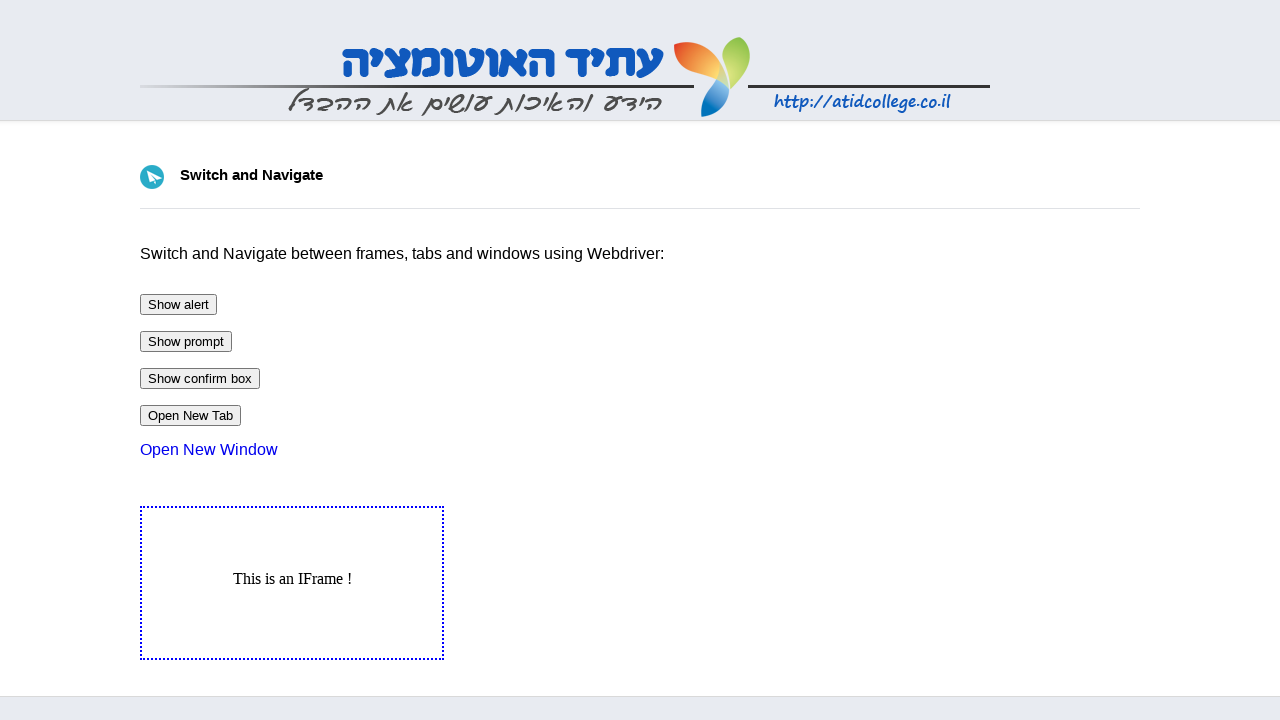

Set up dialog handler to accept alert
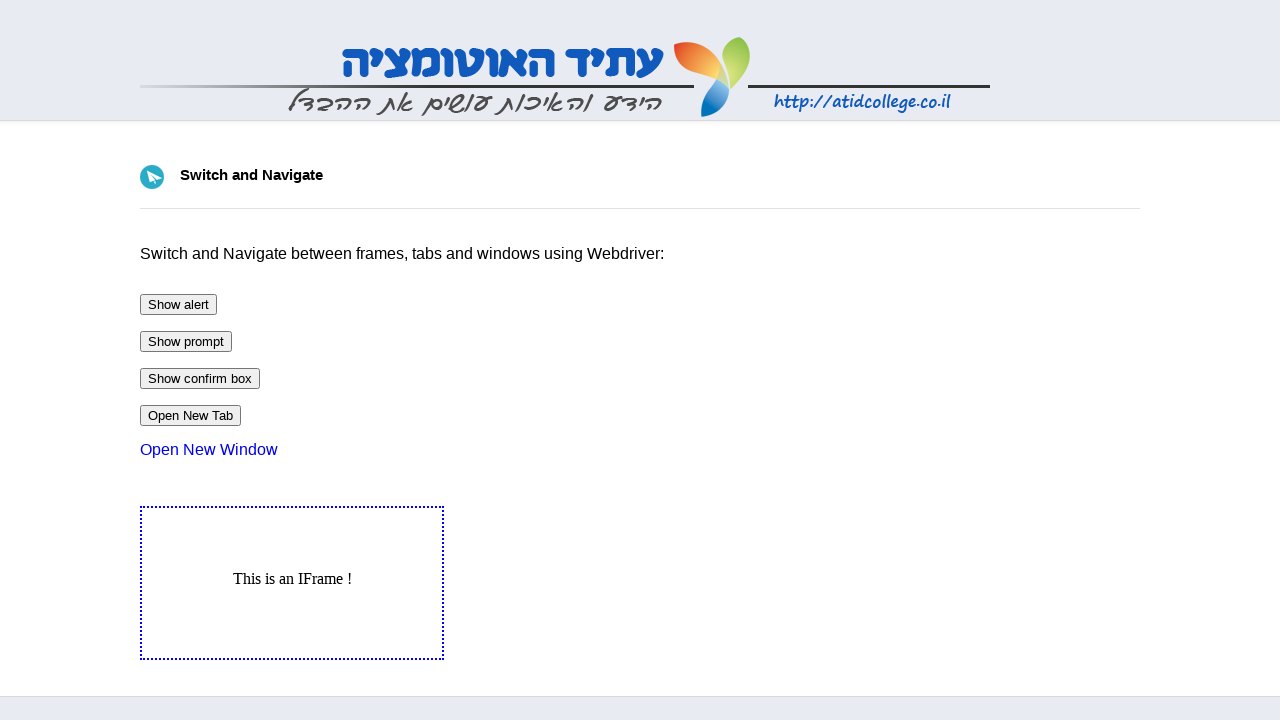

Clicked alert button to trigger alert dialog at (178, 304) on #btnAlert
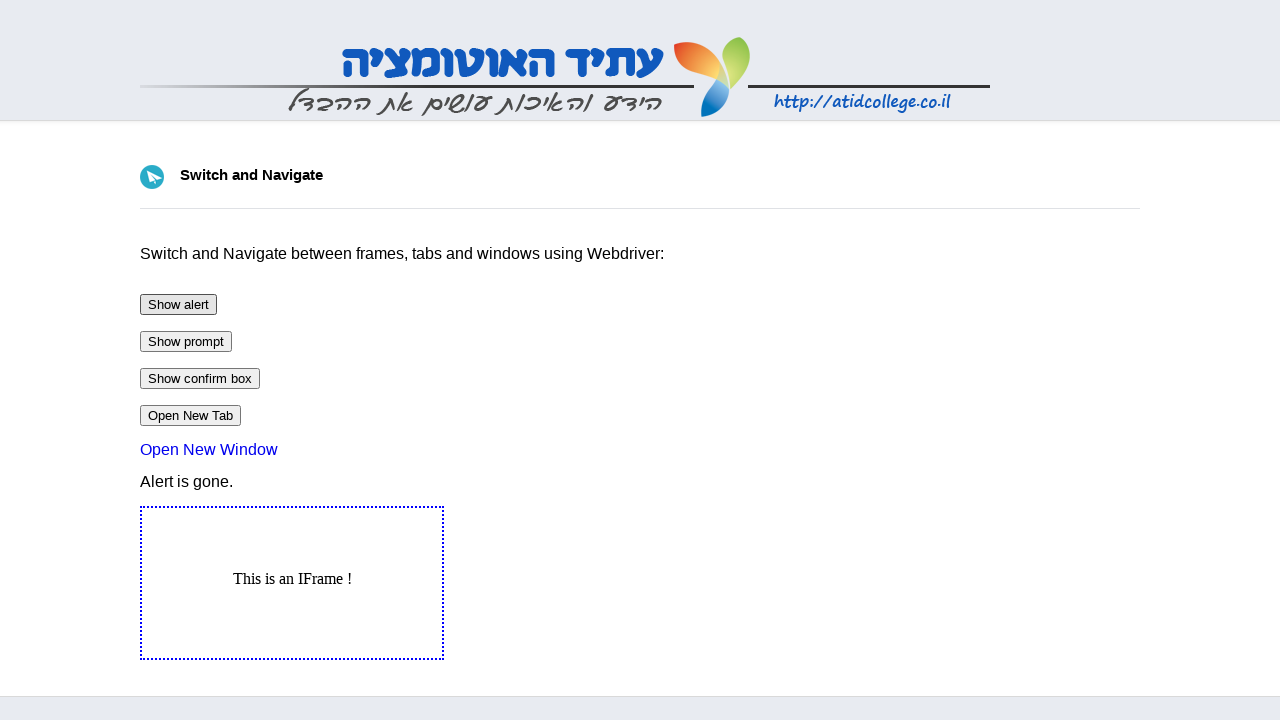

Verified output text changed to 'Alert is gone.'
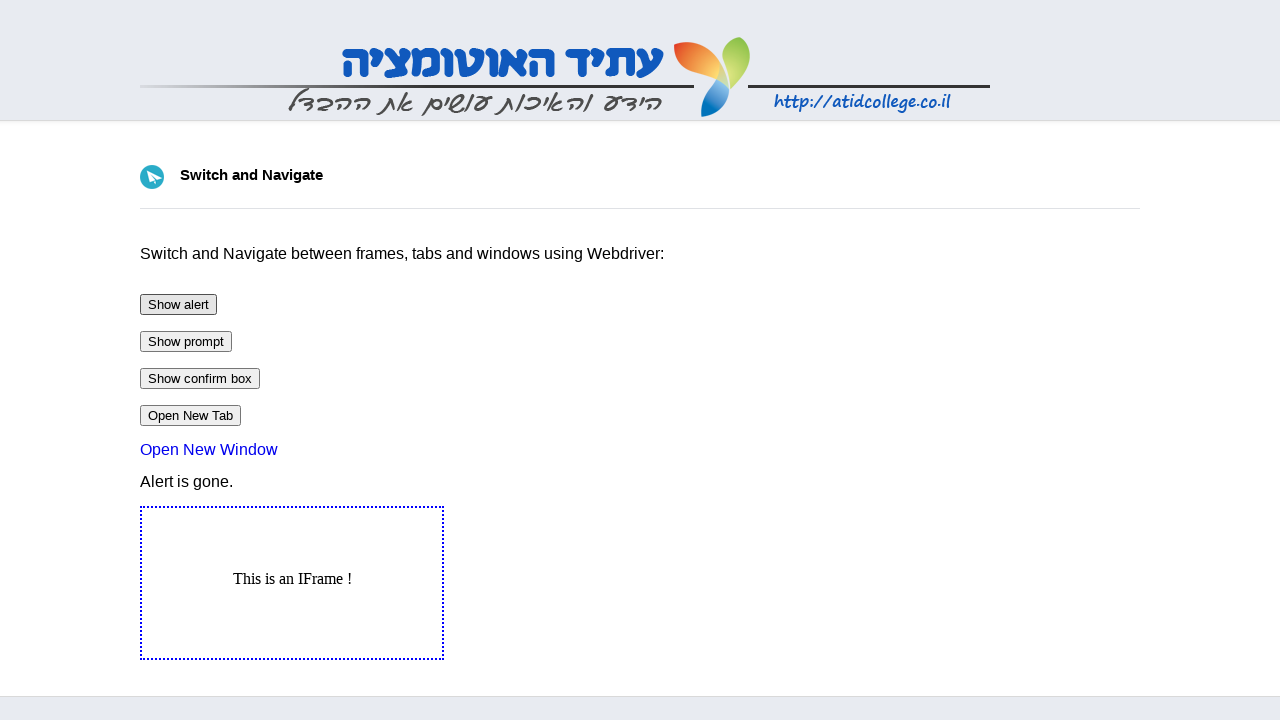

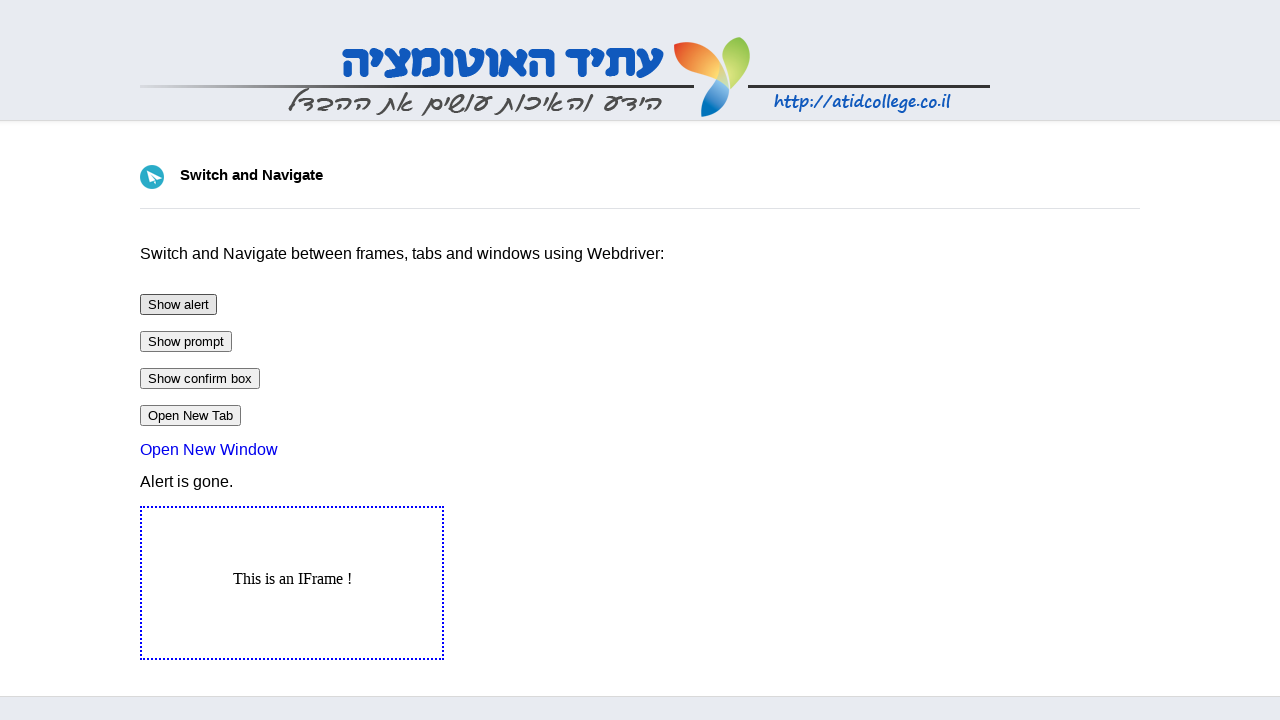